Tests the slow calculator by setting a 45-second delay, performing an addition operation (7 + 8), and verifying the result equals 15.

Starting URL: https://bonigarcia.dev/selenium-webdriver-java/slow-calculator.html

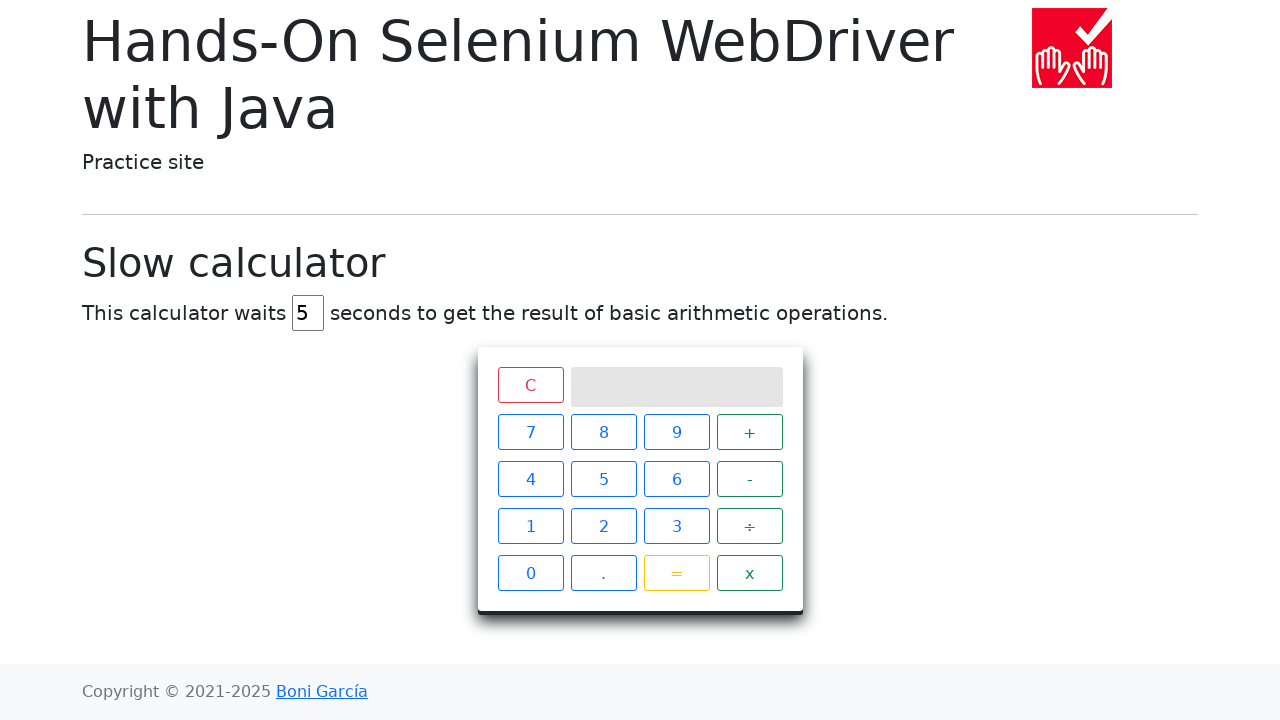

Navigated to slow calculator page
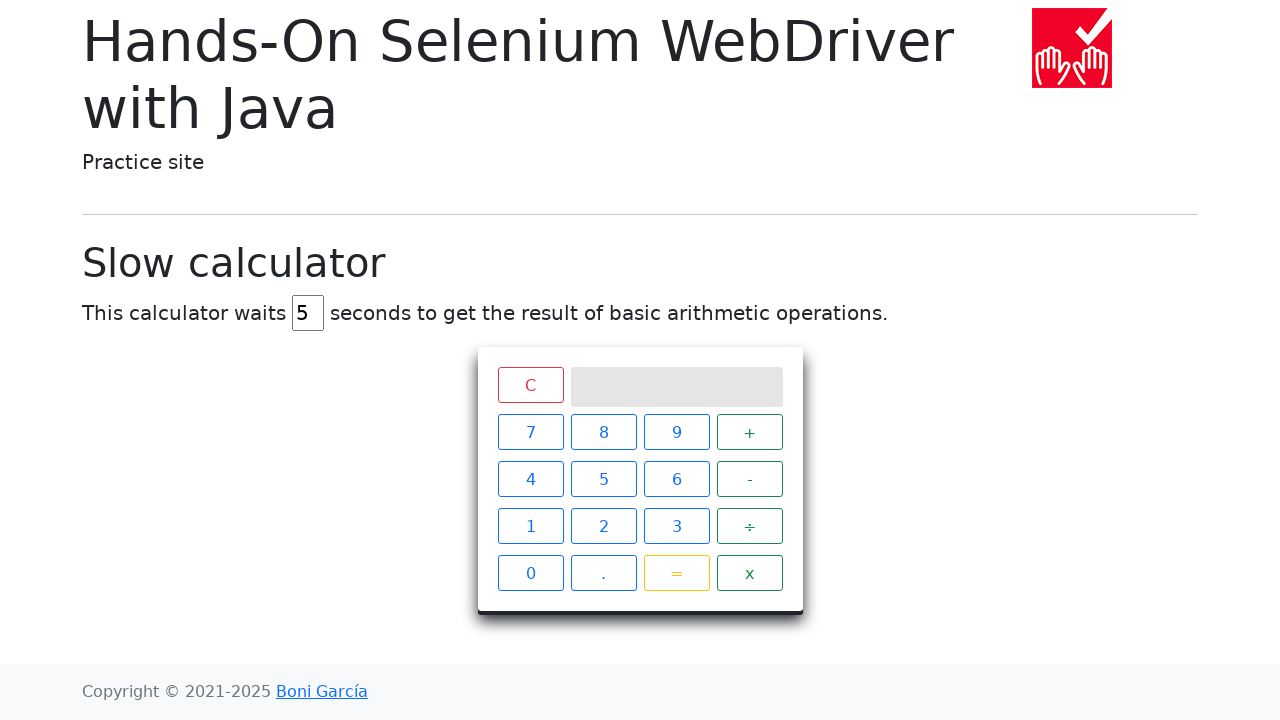

Set calculator delay to 45 seconds on #delay
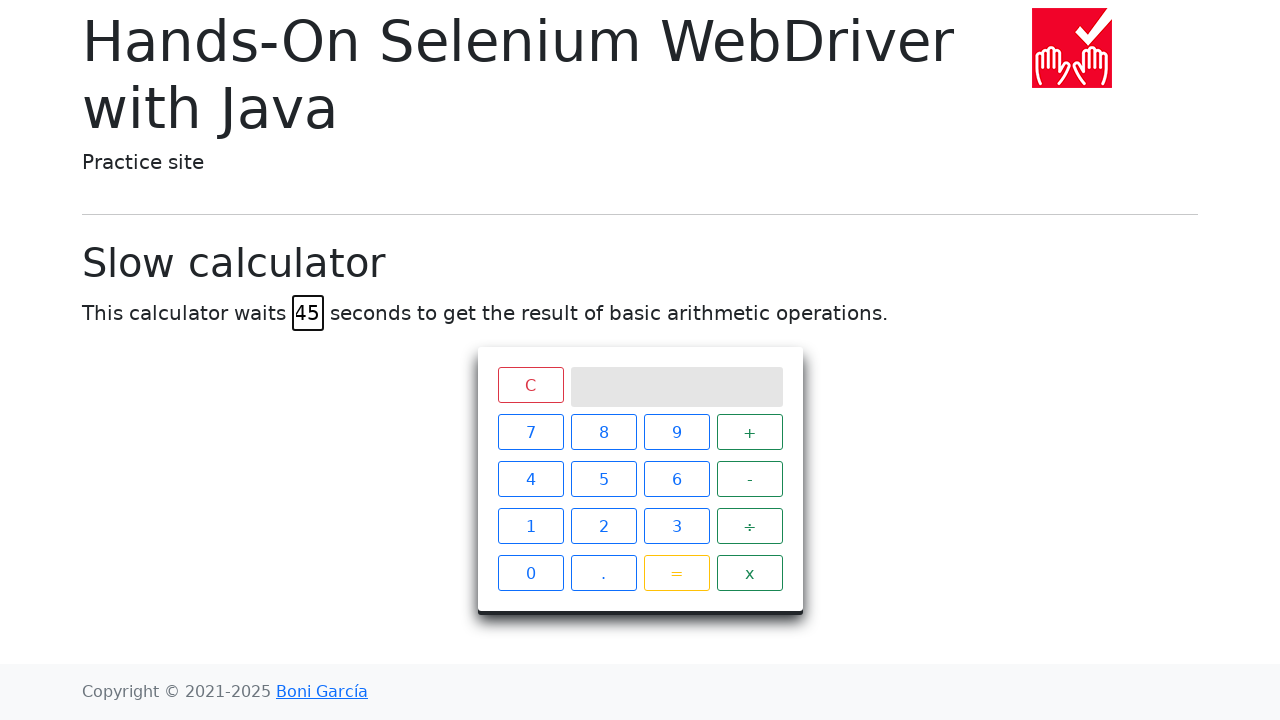

Clicked number 7 at (530, 432) on xpath=//span[text()='7']
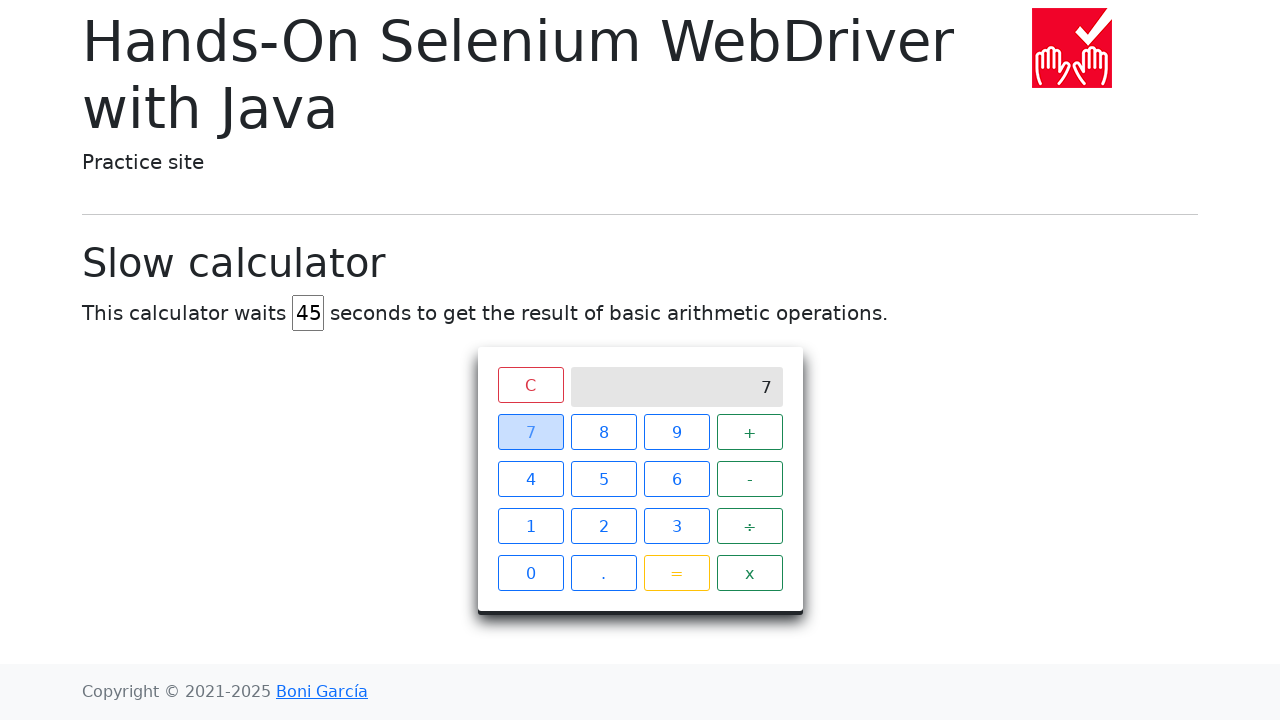

Clicked plus operator at (750, 432) on xpath=//span[text()='+']
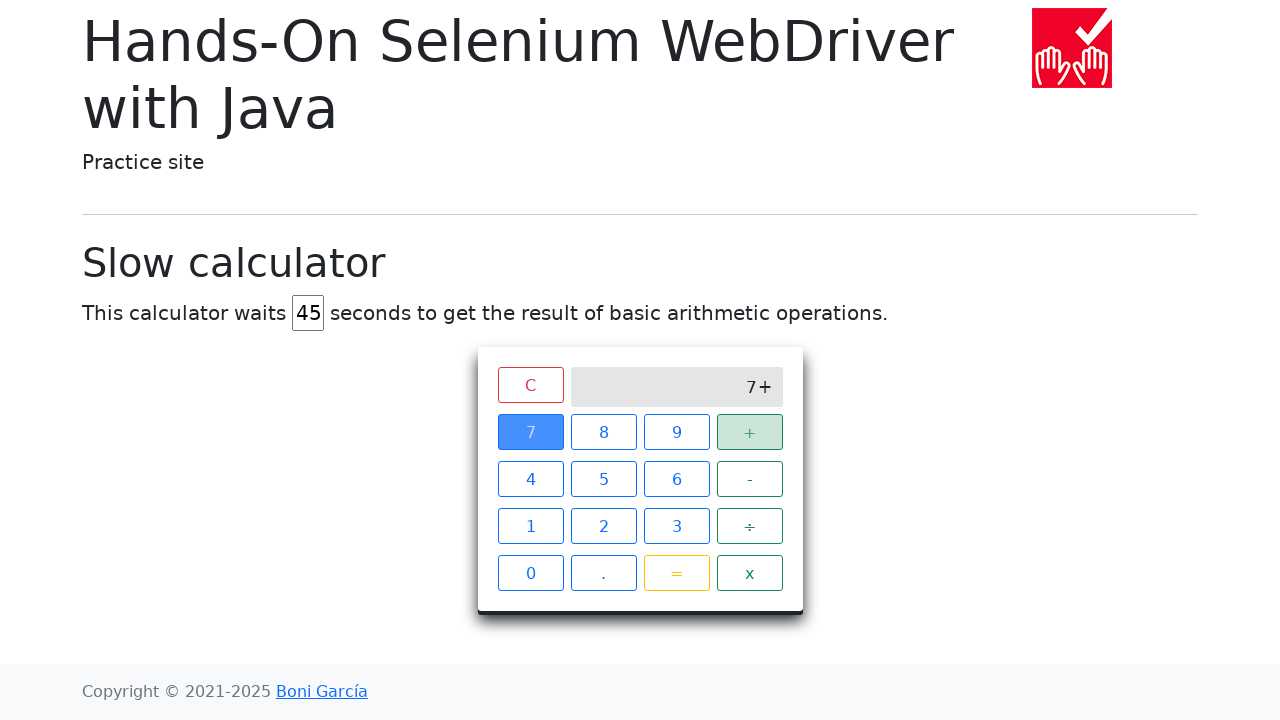

Clicked number 8 at (604, 432) on xpath=//span[text()='8']
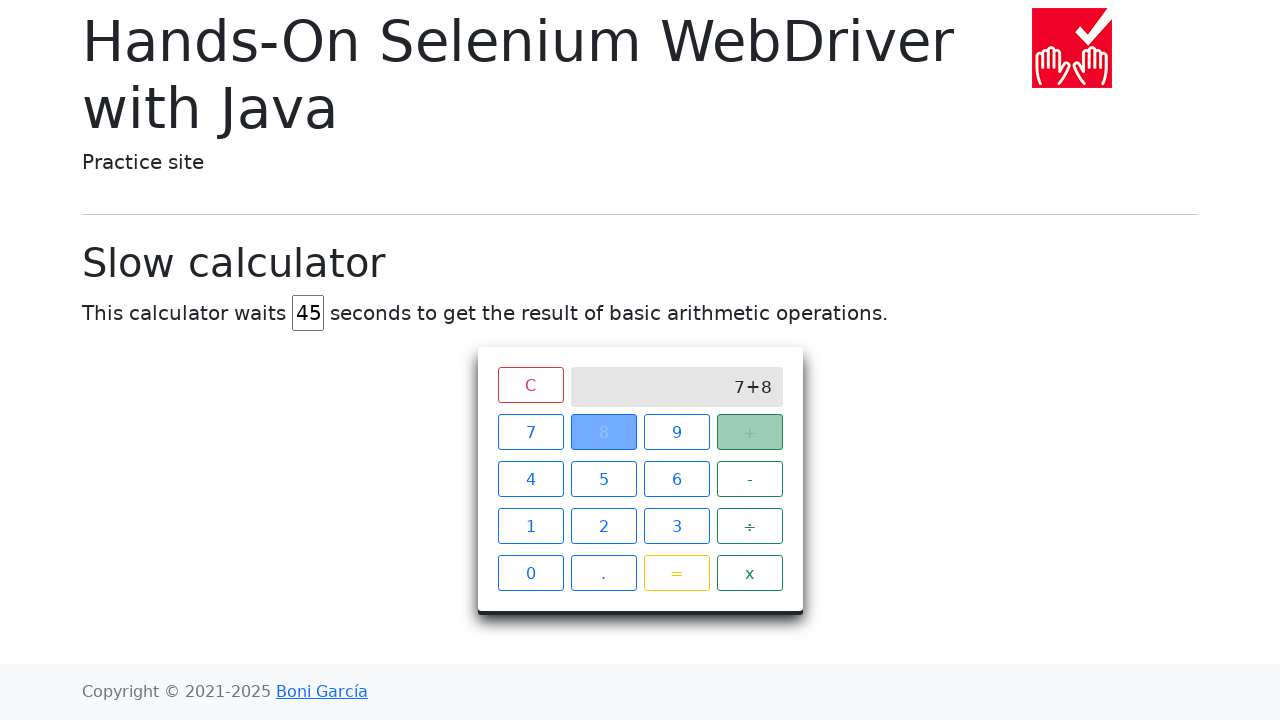

Clicked equals button to perform calculation at (676, 573) on xpath=//span[text()='=']
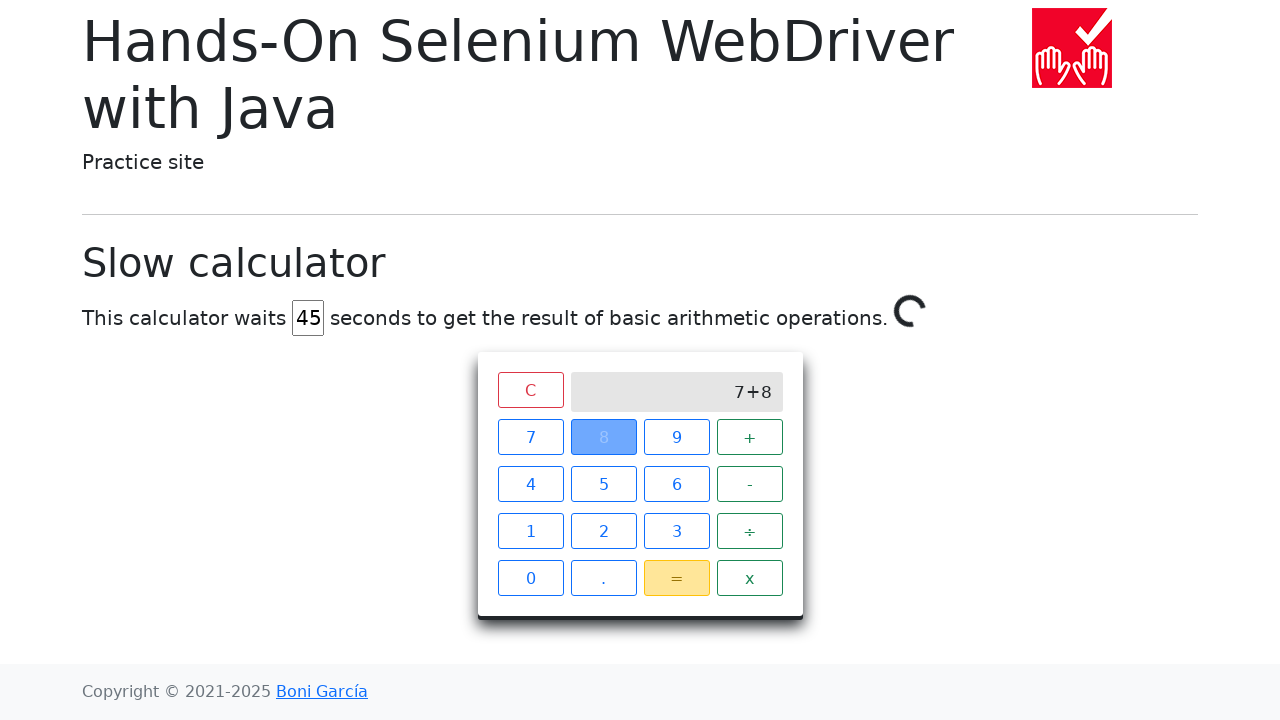

Verified calculation result equals 15 after 45-second delay
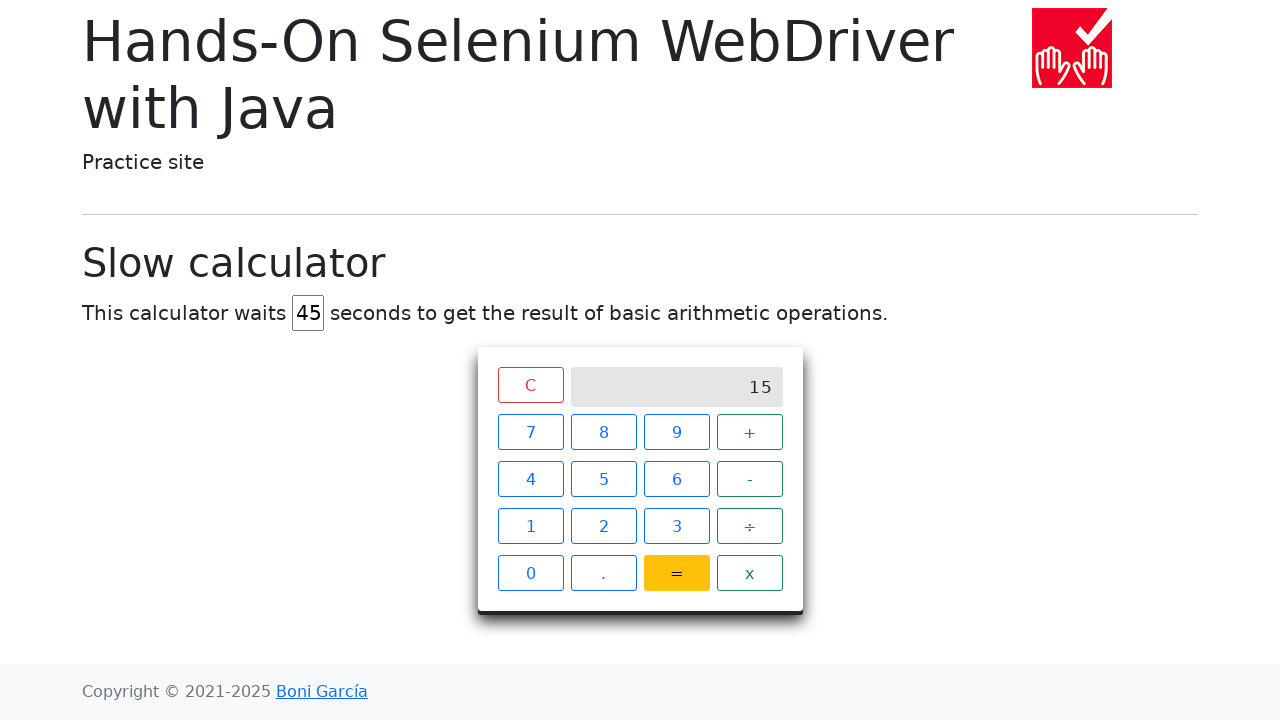

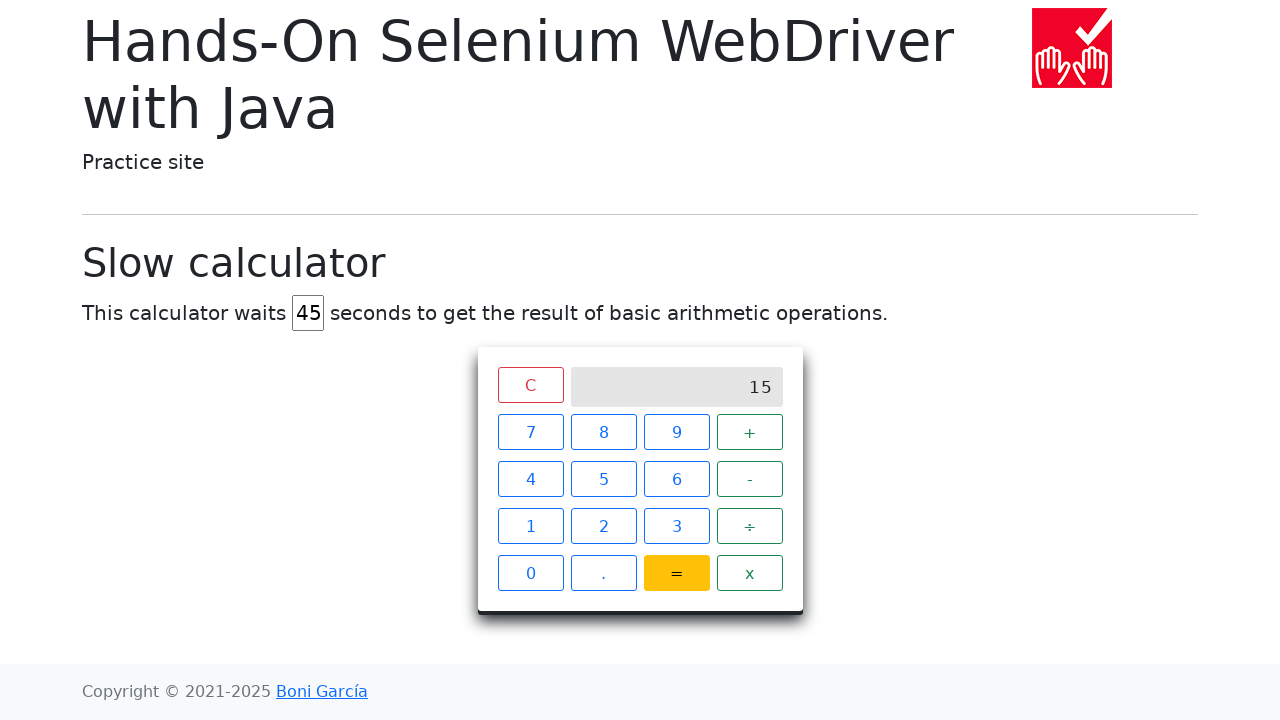